Navigates to The Internet homepage, maximizes the browser window, and verifies the page title is correct.

Starting URL: https://the-internet.herokuapp.com

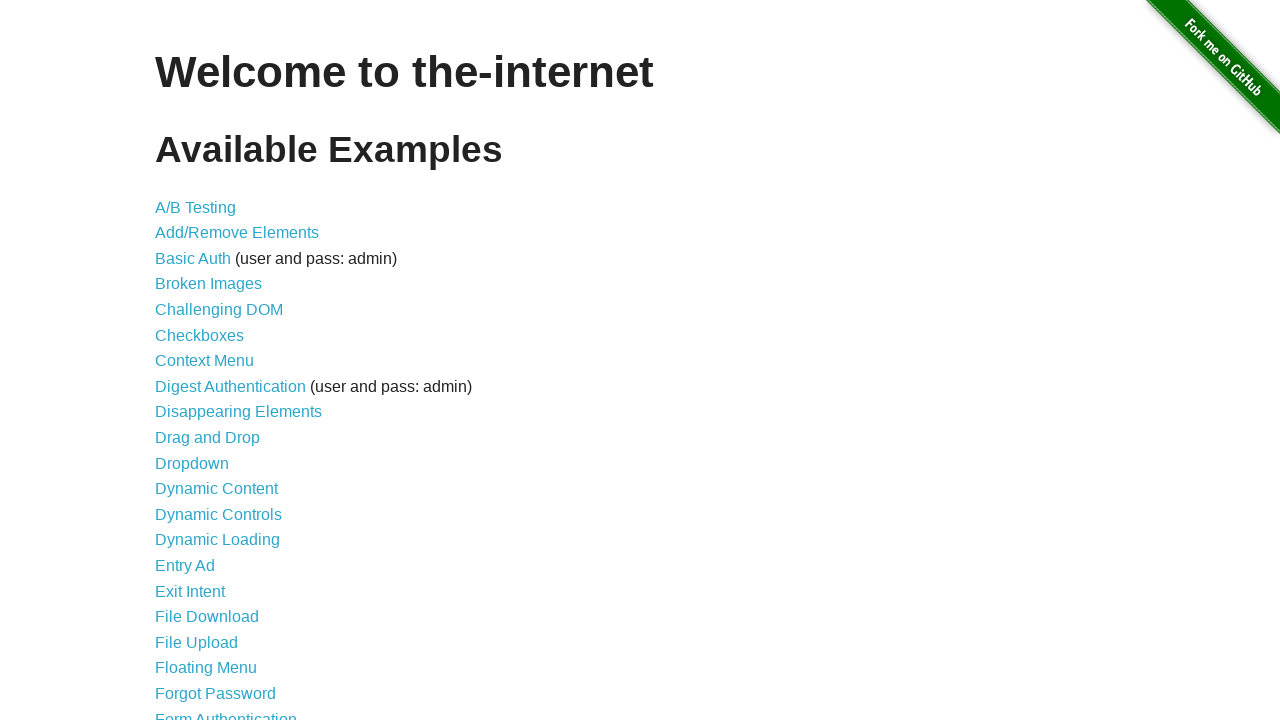

Maximized browser window to 1920x1080
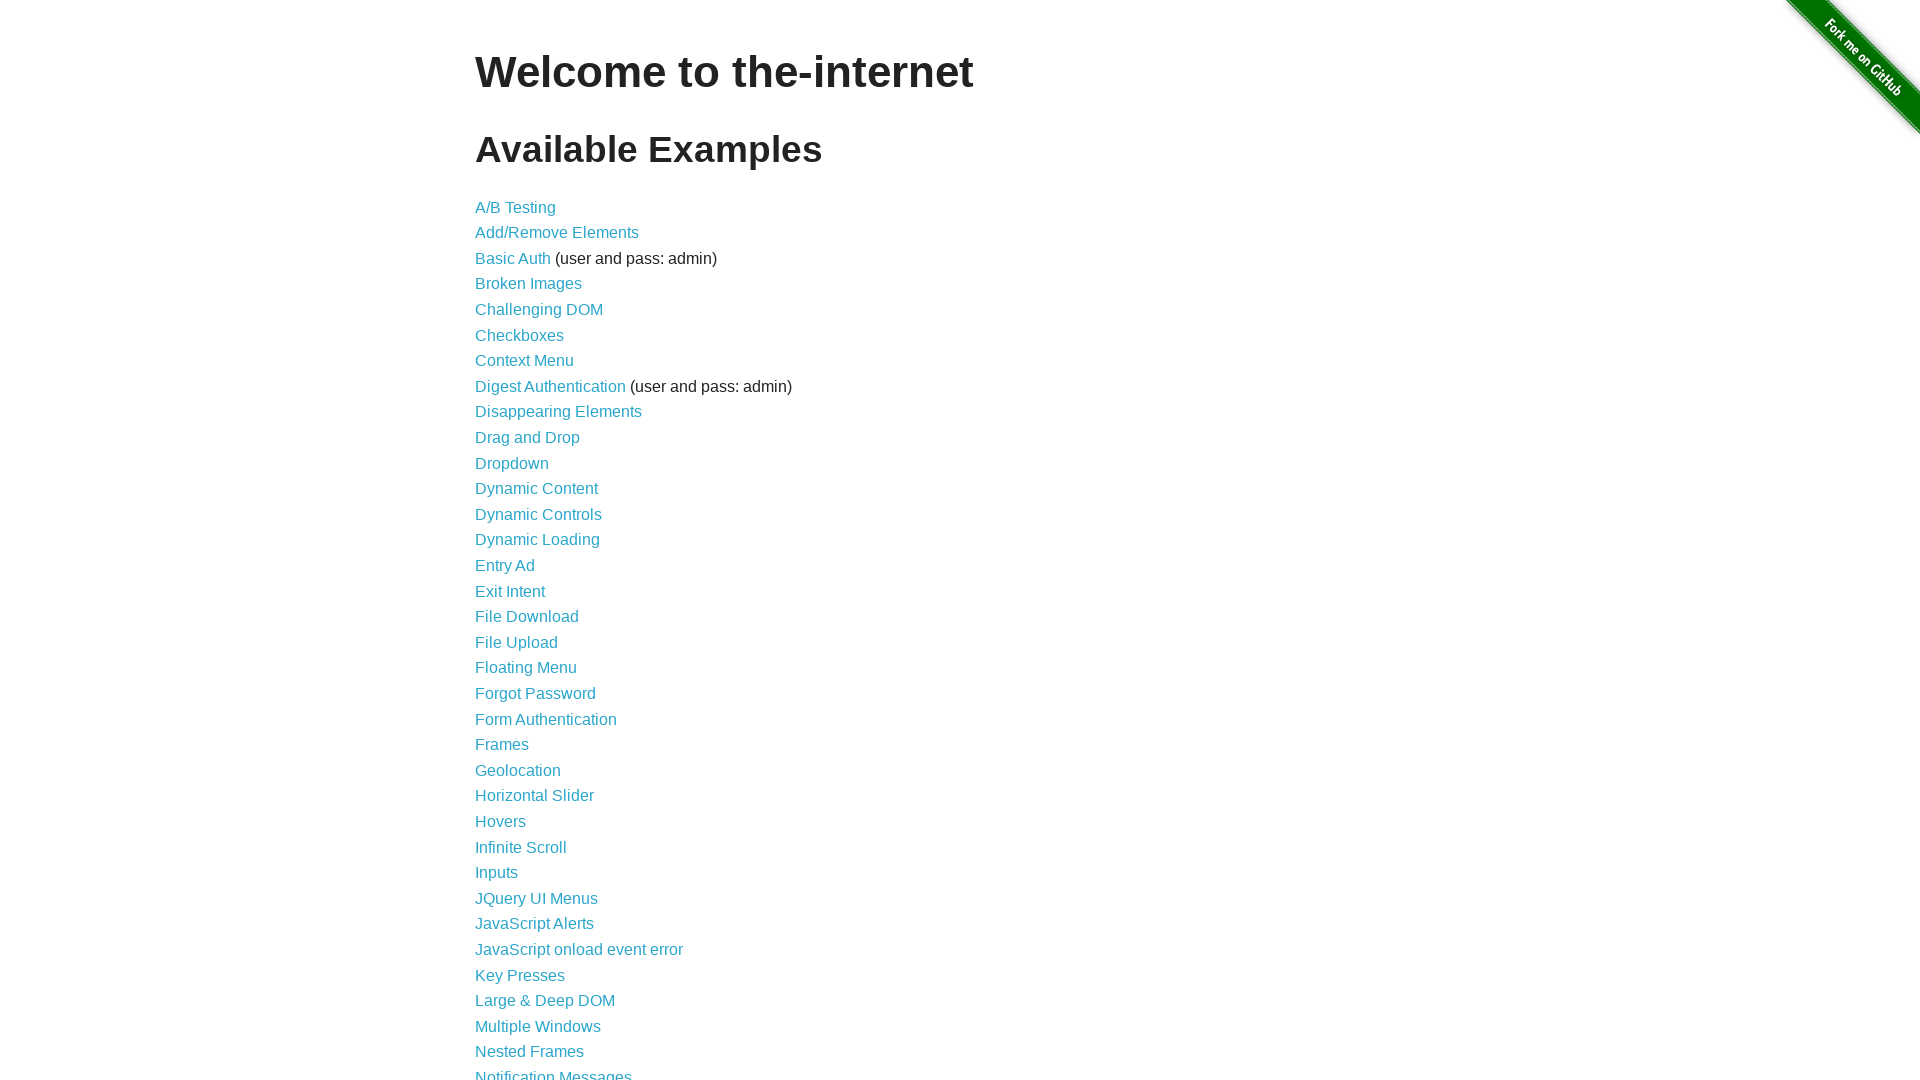

Verified page title is 'The Internet'
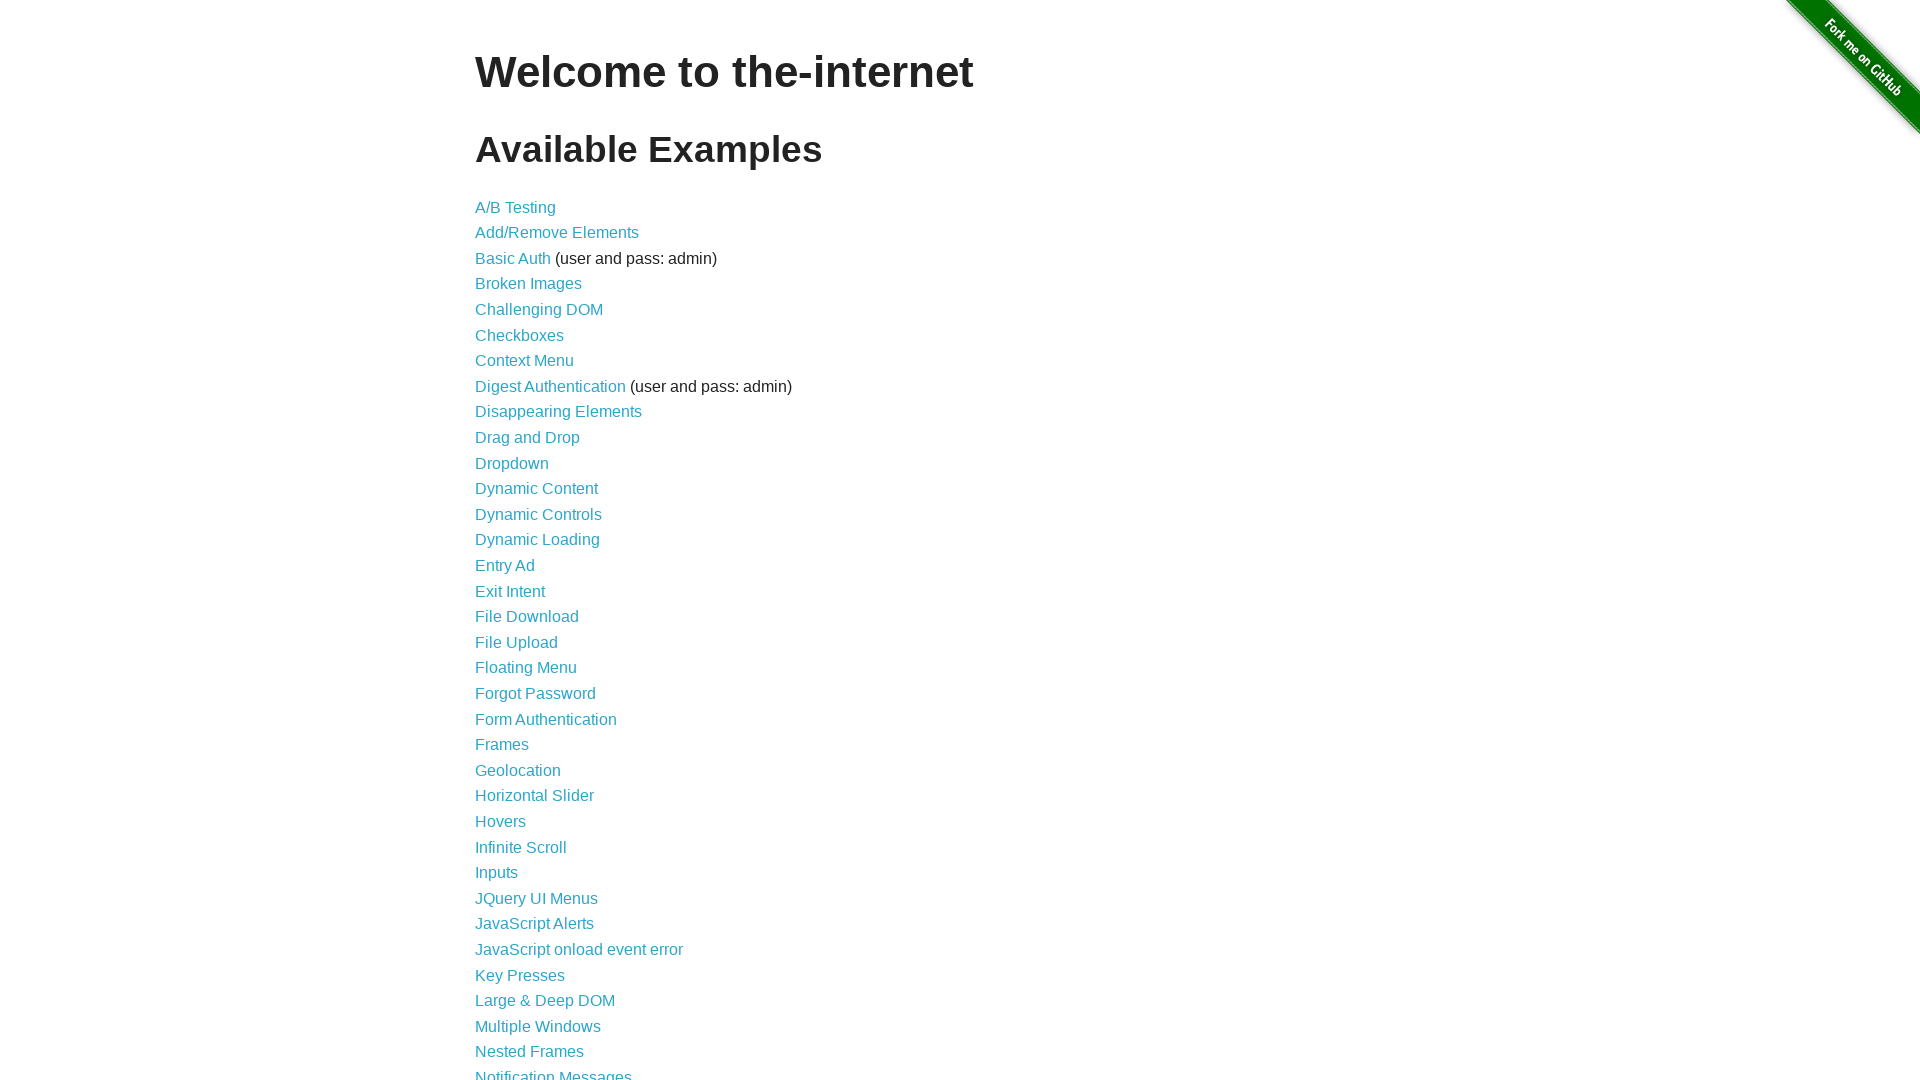

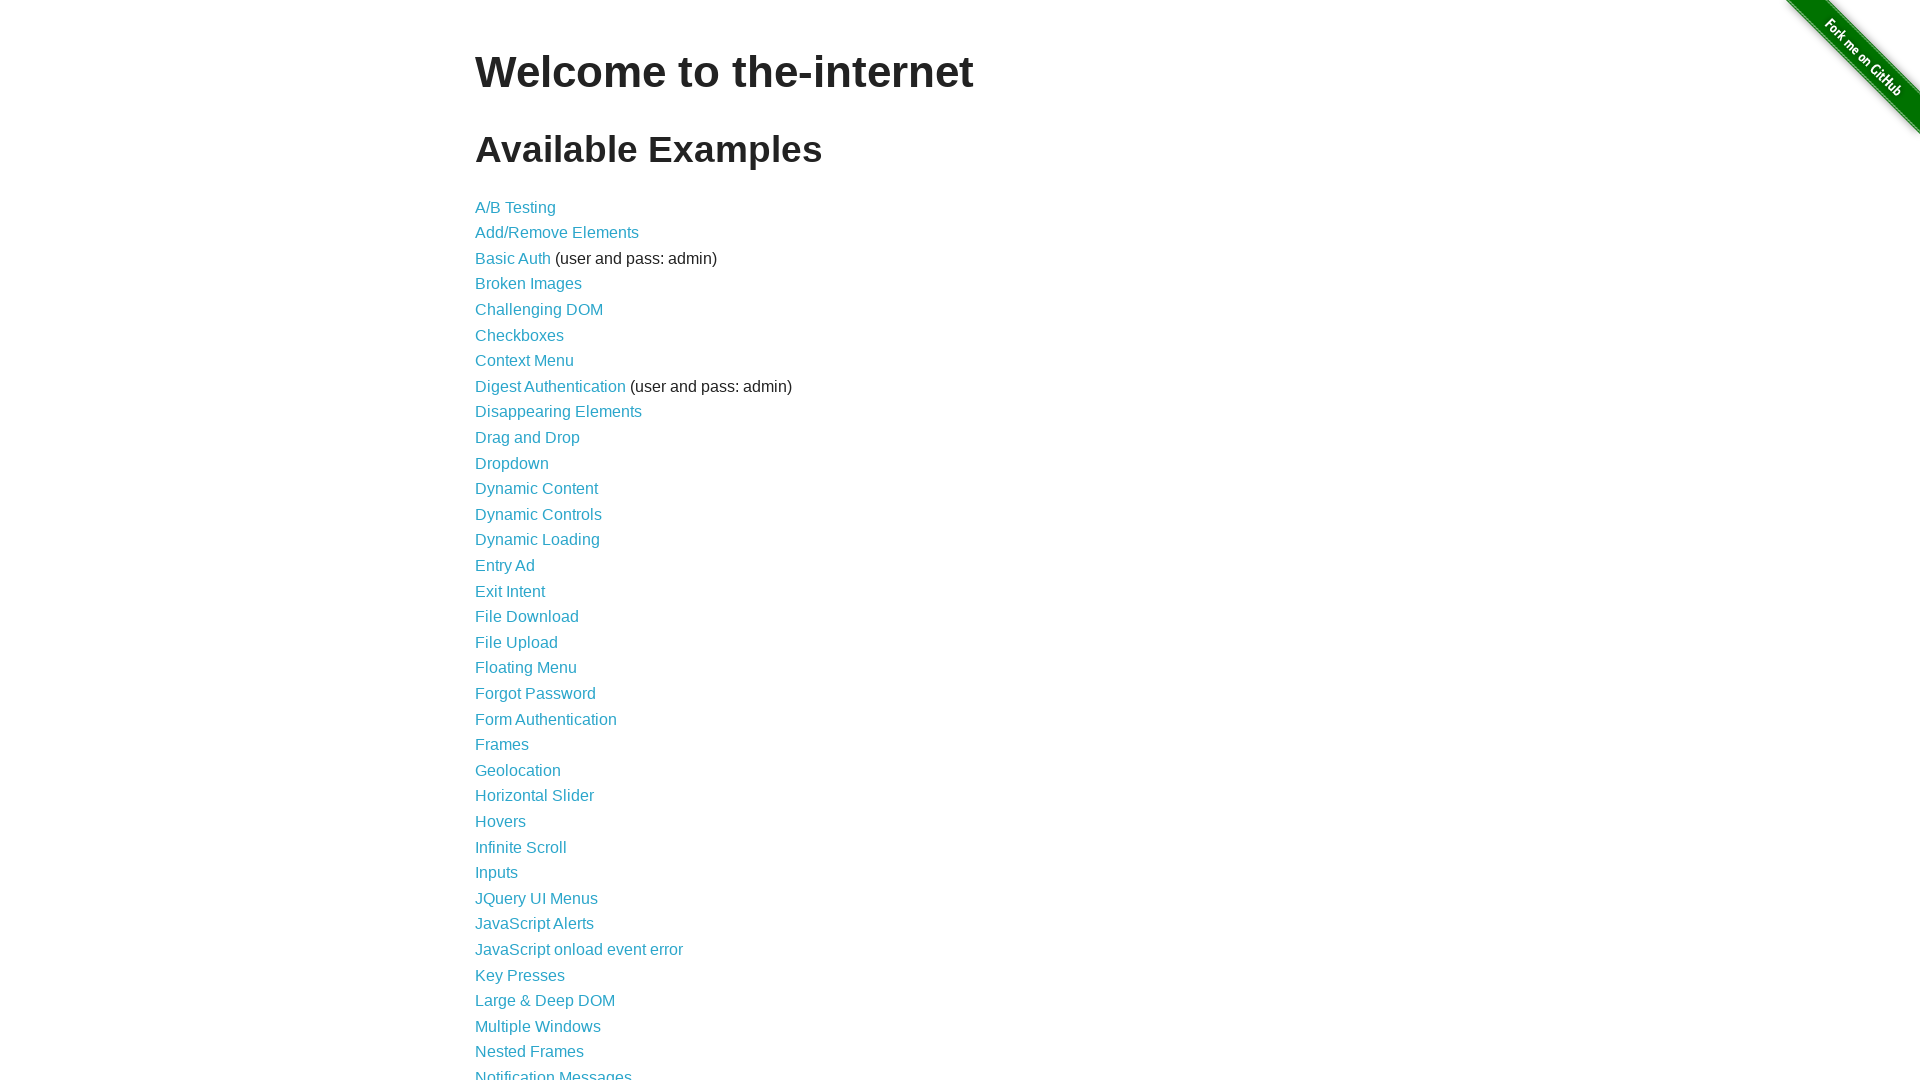